Navigates to the team page and verifies the three author names are displayed correctly

Starting URL: http://www.99-bottles-of-beer.net/

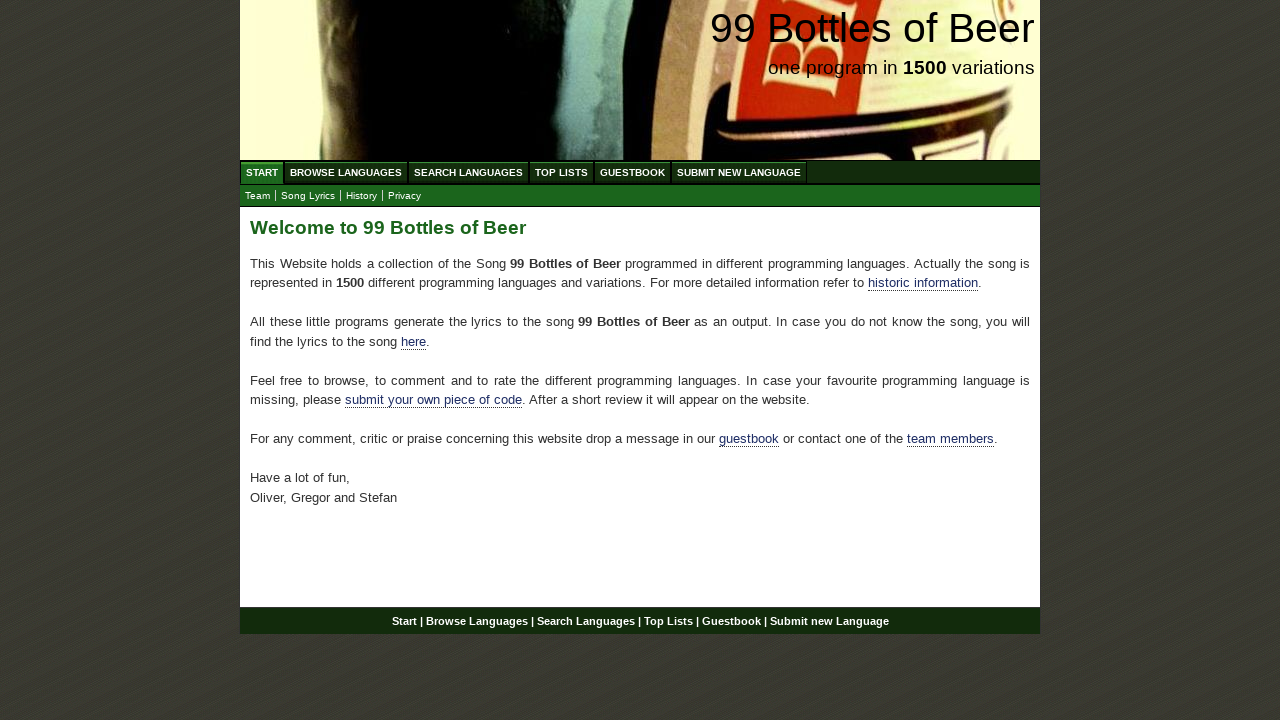

Clicked on the team link at (258, 196) on xpath=//a[@href='team.html']
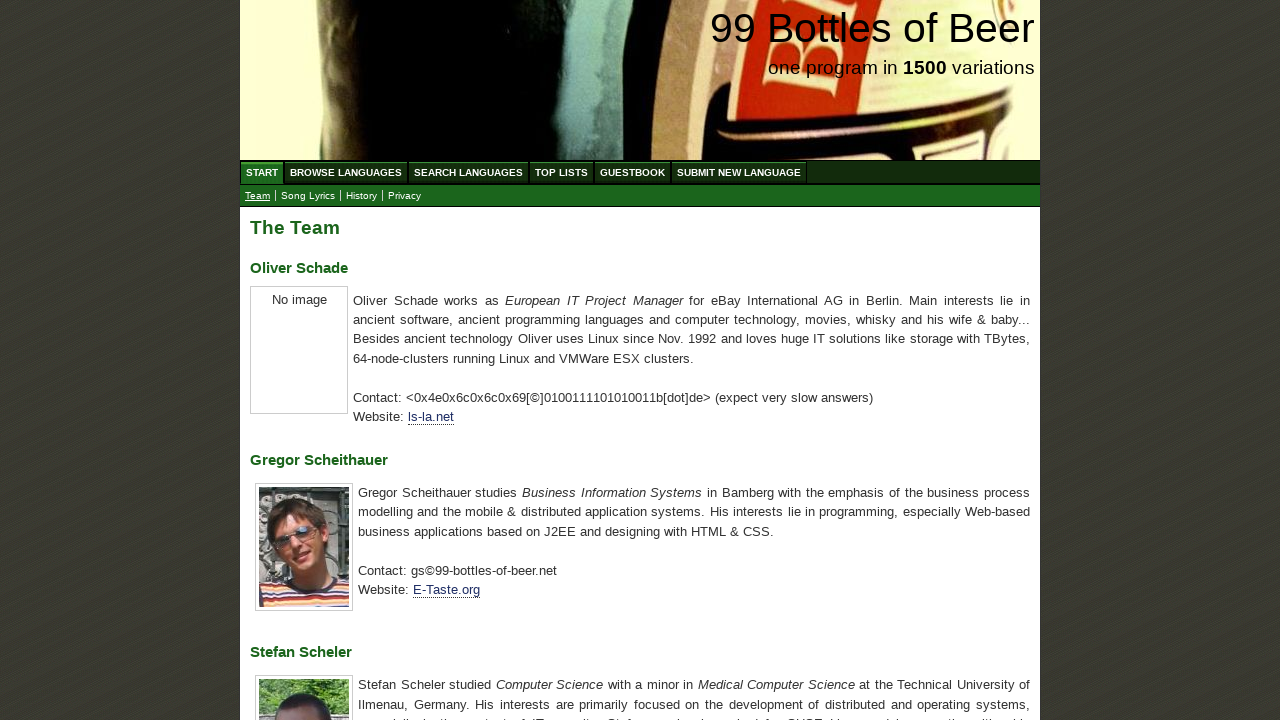

Team page loaded and h3 elements are visible
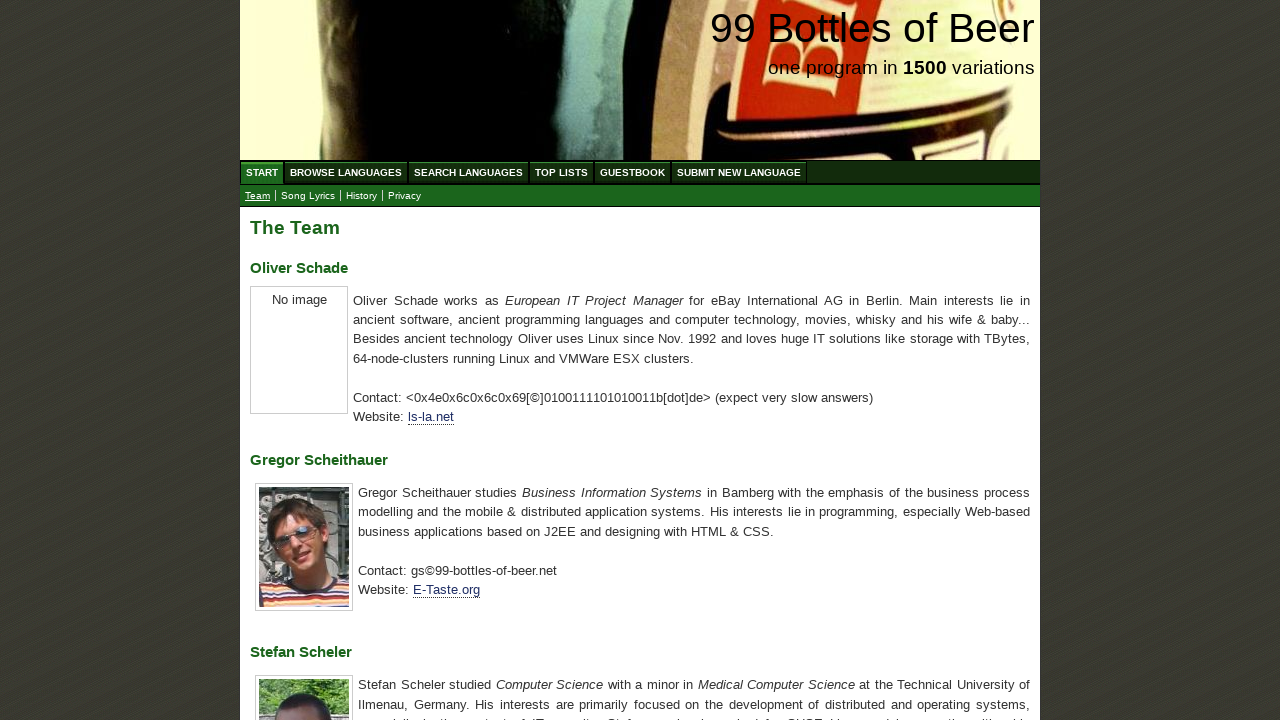

Retrieved all author name headings
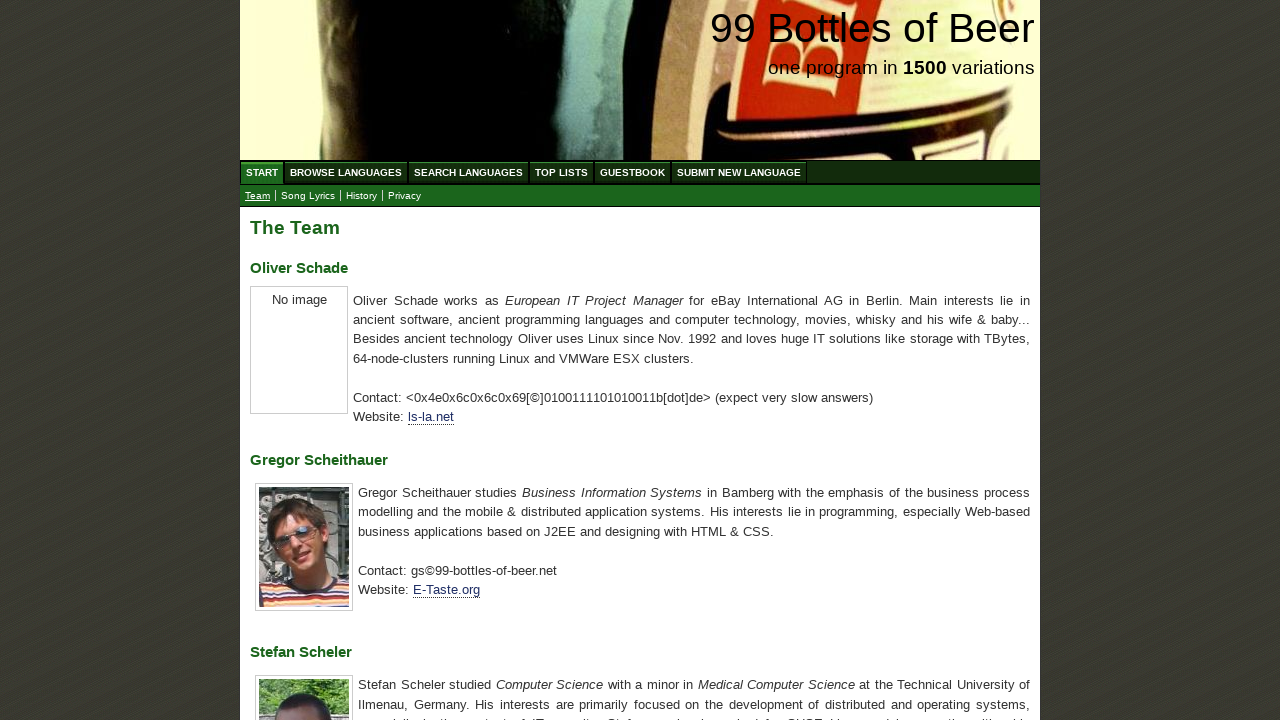

Extracted author names from headings
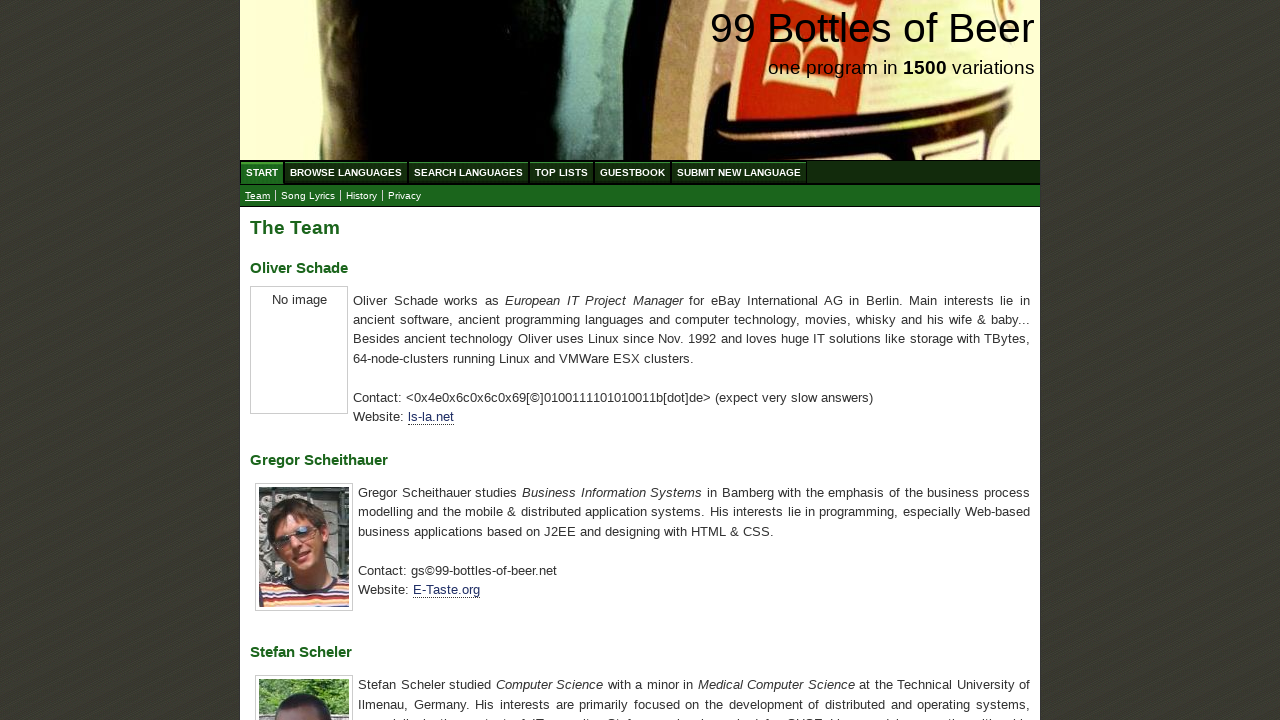

Verified that author names match expected values: Oliver Schade, Gregor Scheithauer, Stefan Scheler
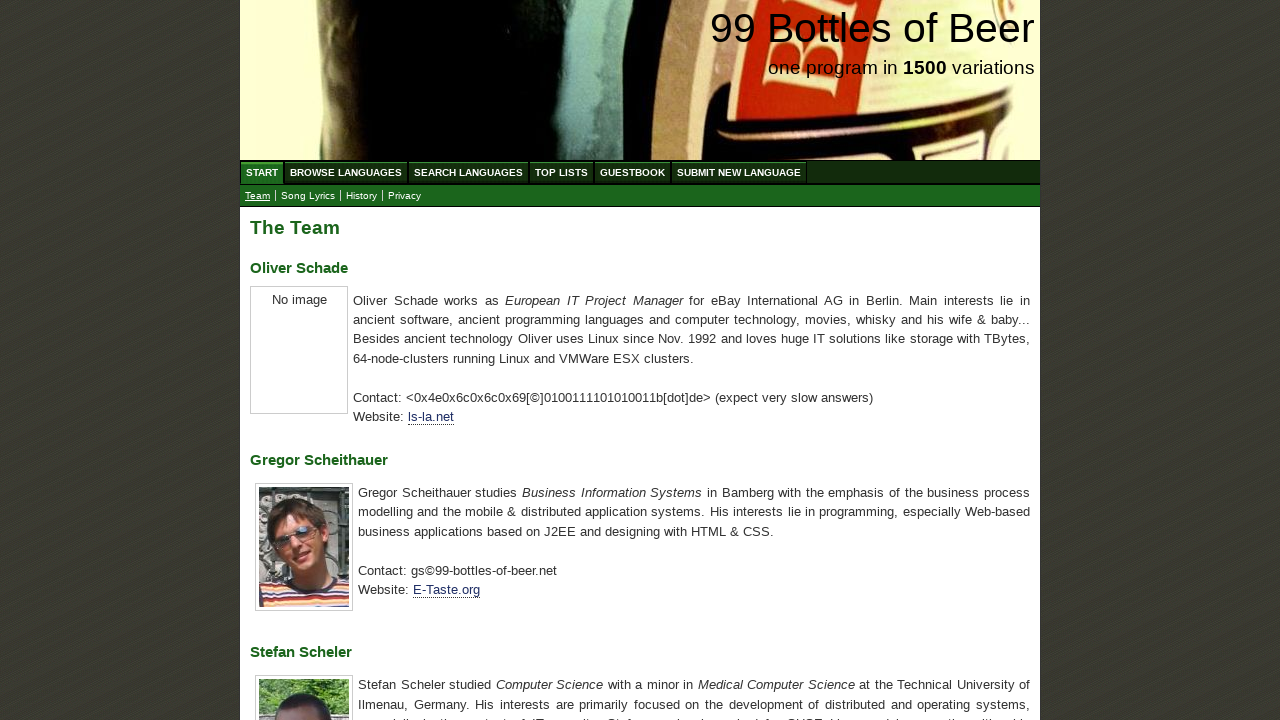

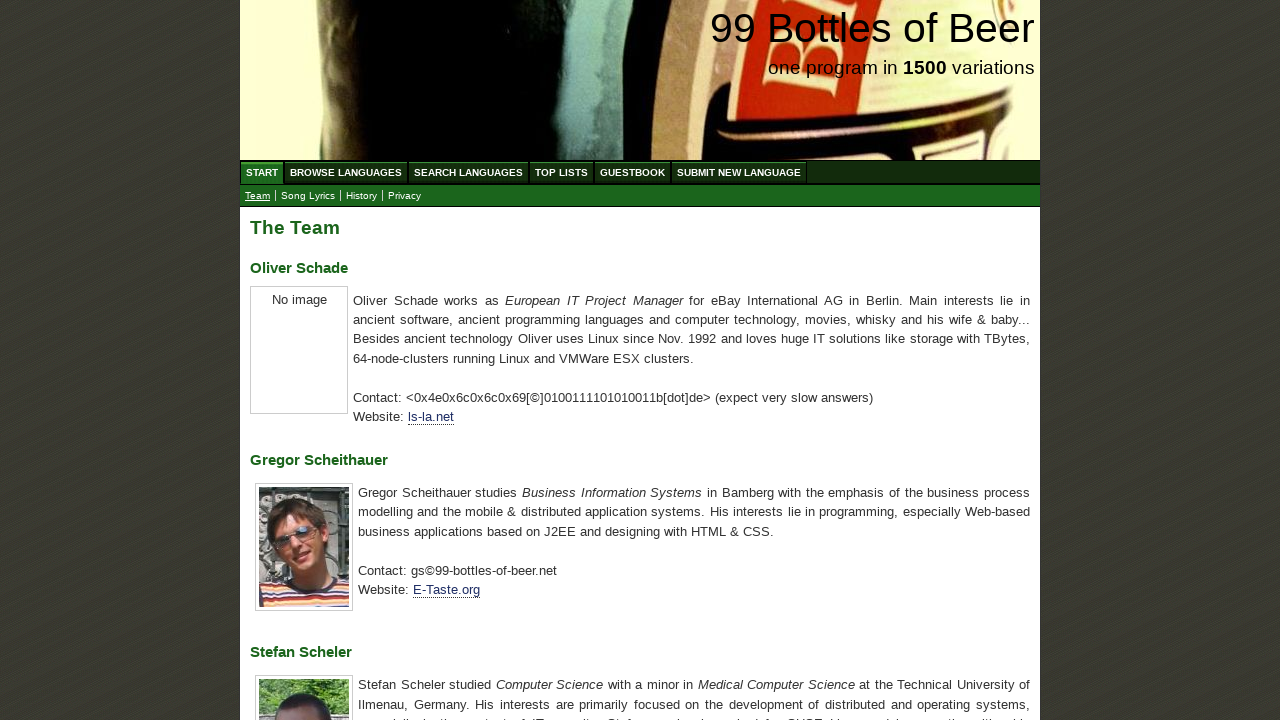